Tests double click functionality by scrolling to a button and double clicking on it

Starting URL: http://omayo.blogspot.com

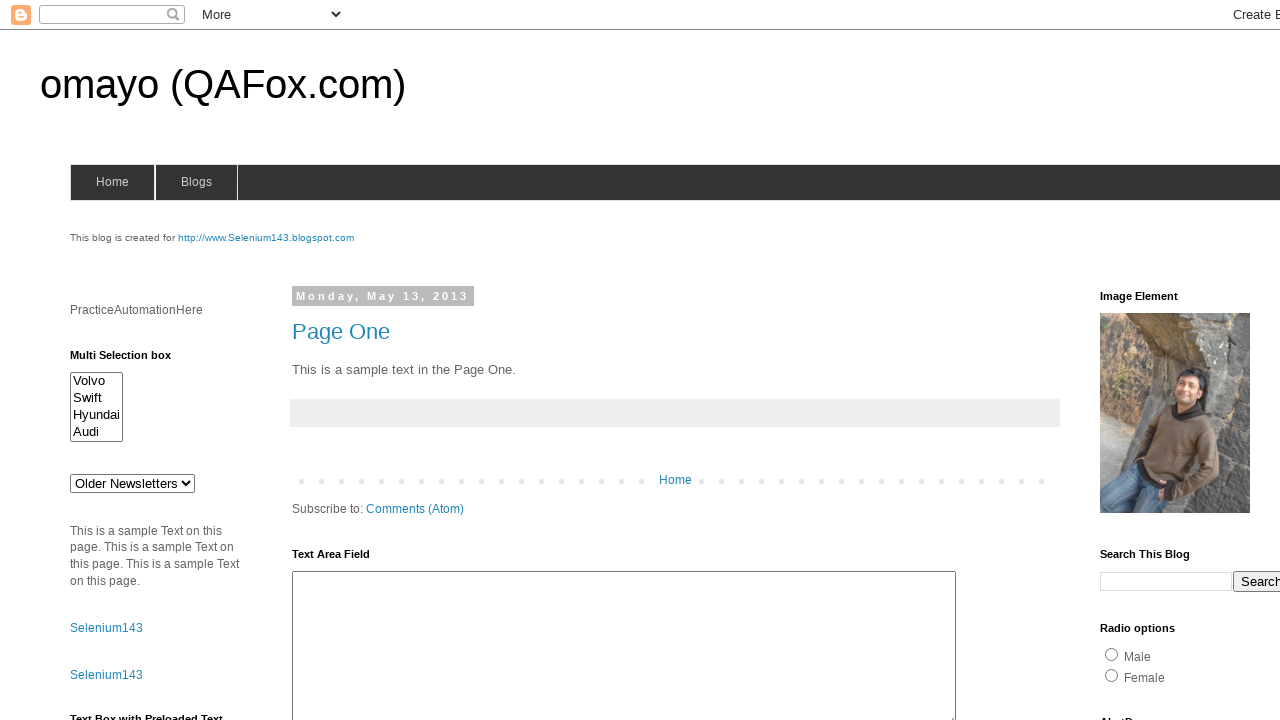

Scrolled to button with id 'myBtn'
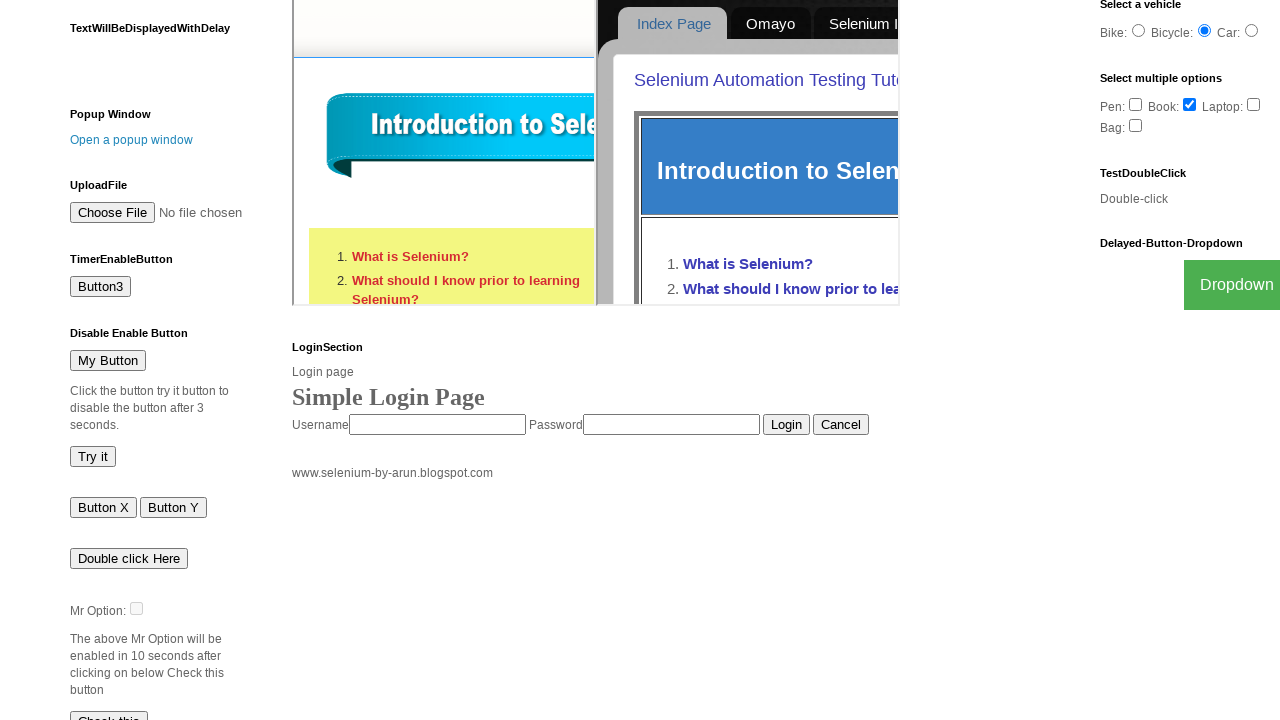

Double clicked on 'Double click Here' button at (129, 558) on xpath=//button[contains(text(),'Double click Here')]
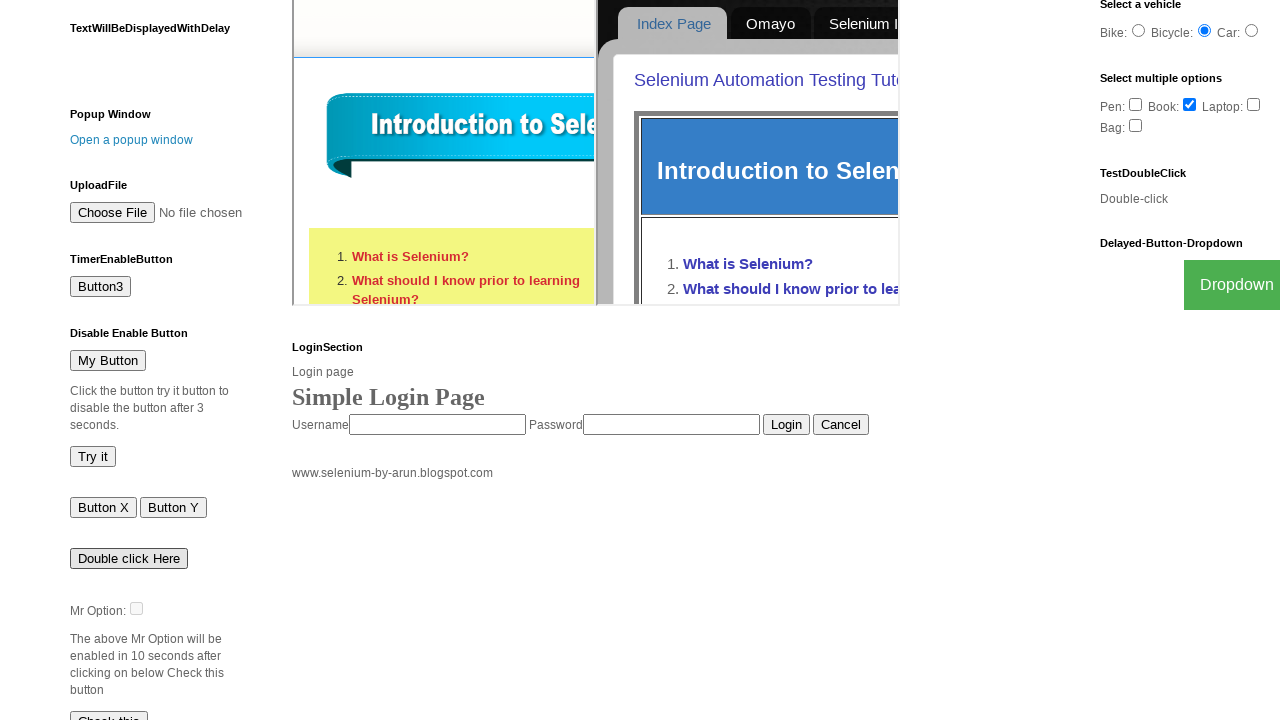

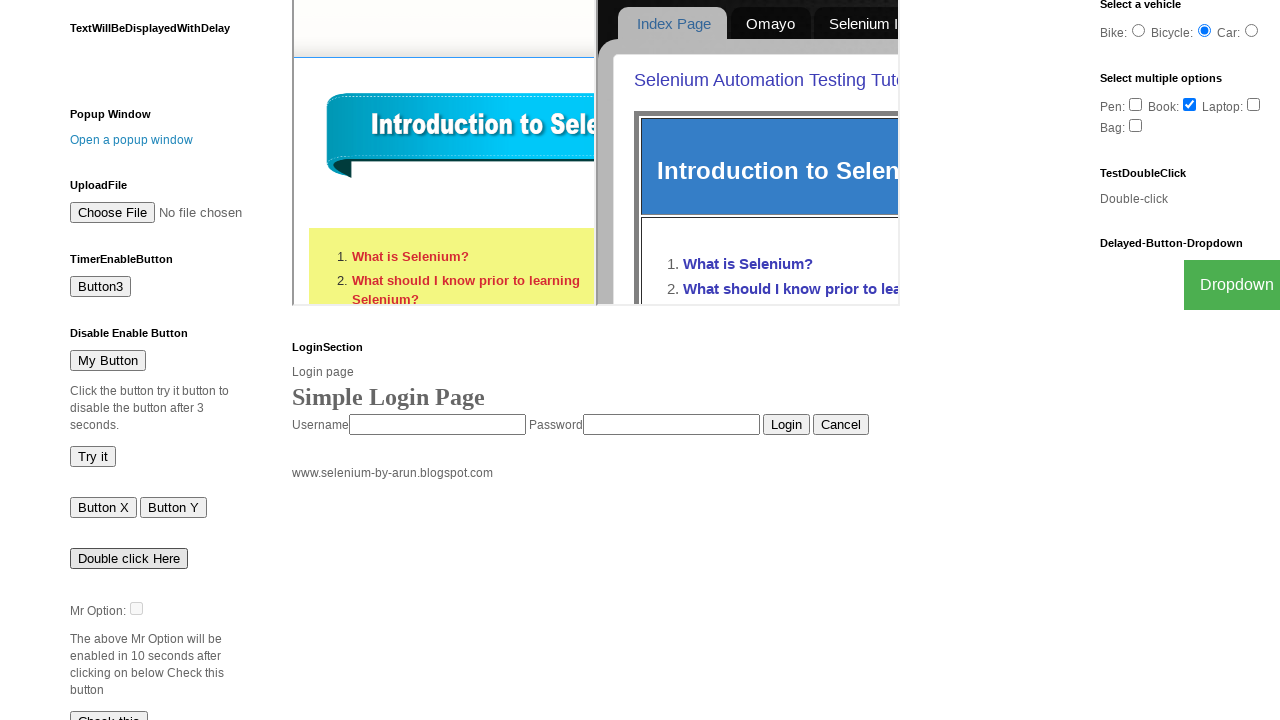